Tests drag and drop functionality by dragging an element and dropping it onto a target area, then verifies the text changes from "Drop here" to "Dropped!"

Starting URL: https://demoqa.com/droppable

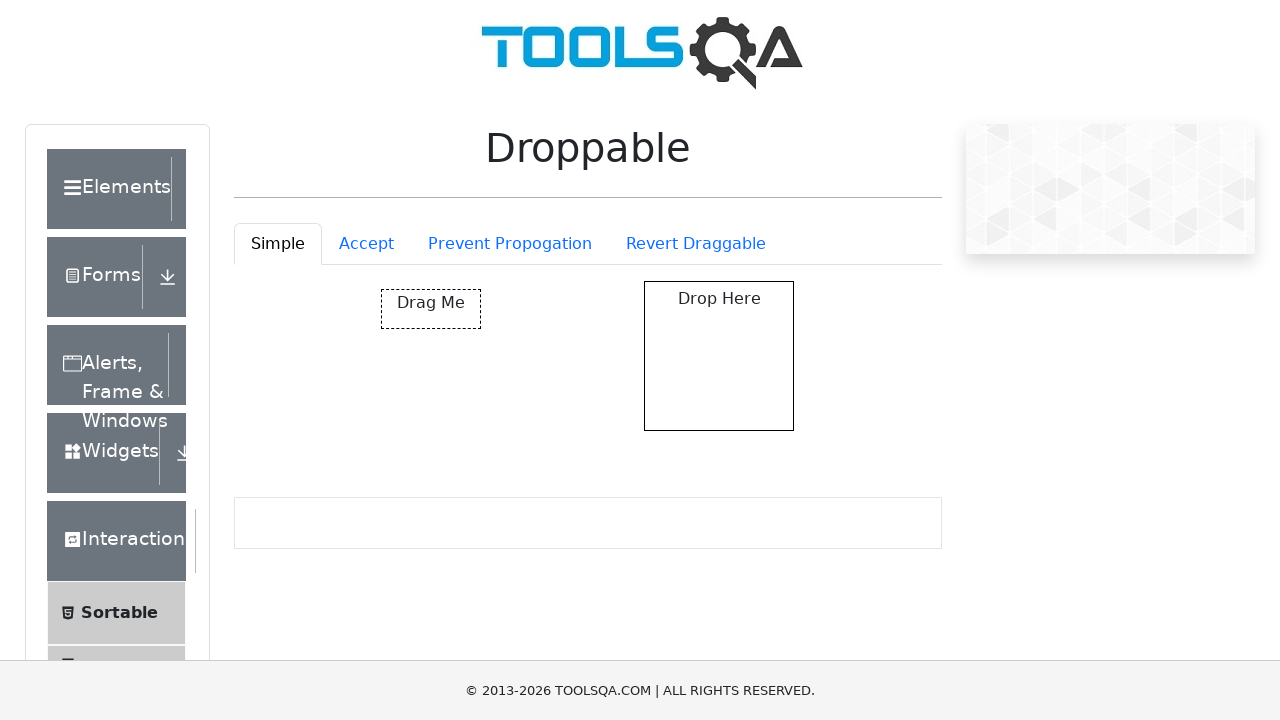

Located the draggable element with id 'draggable'
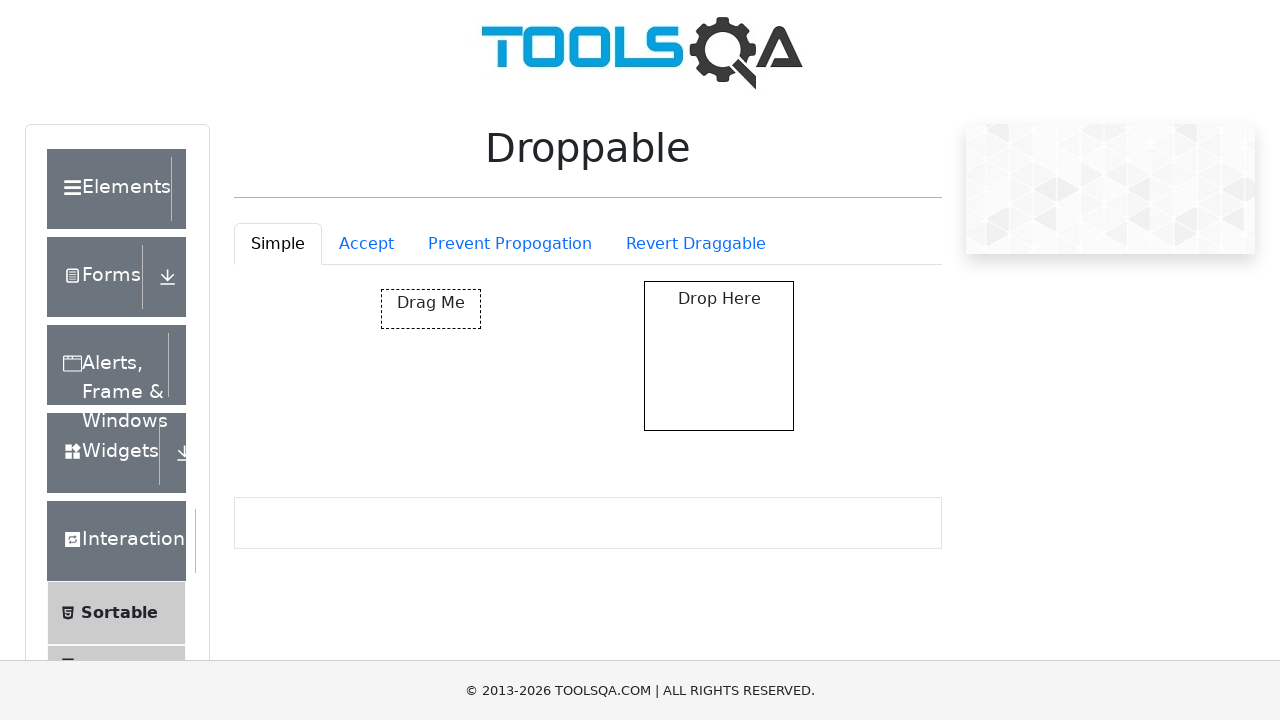

Located the drop target element with id 'droppable'
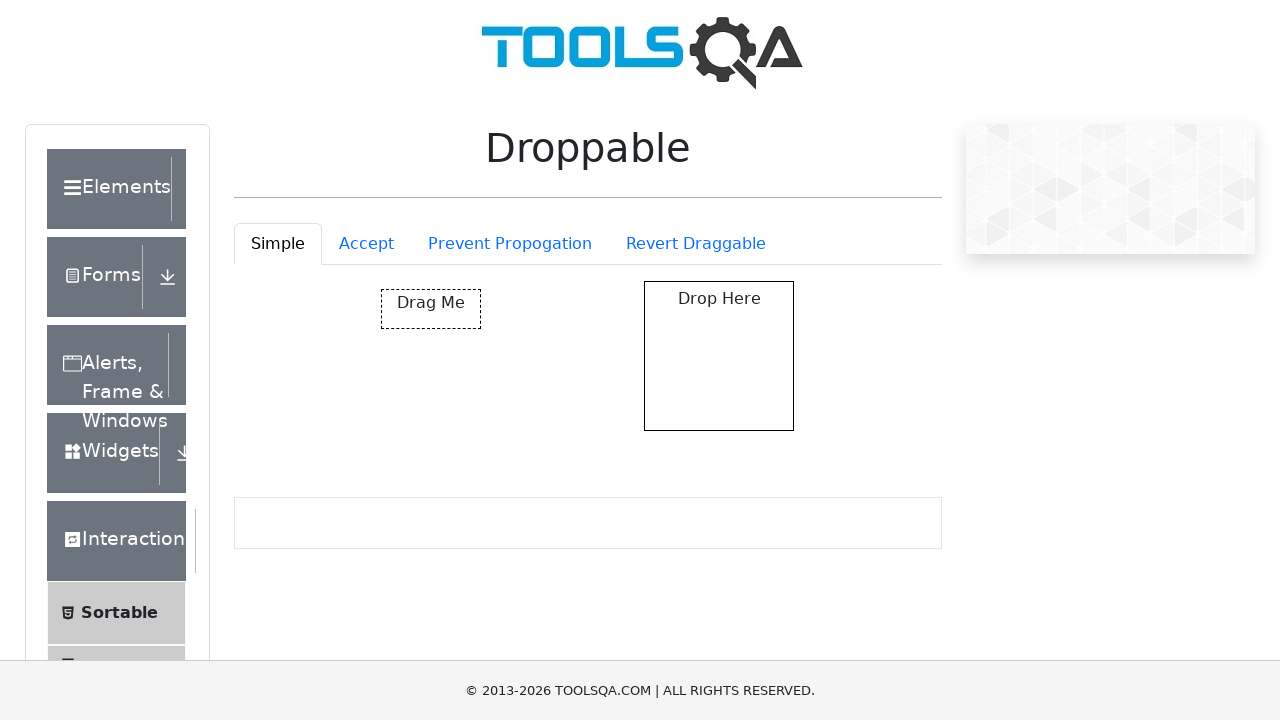

Dragged the element onto the drop target at (719, 356)
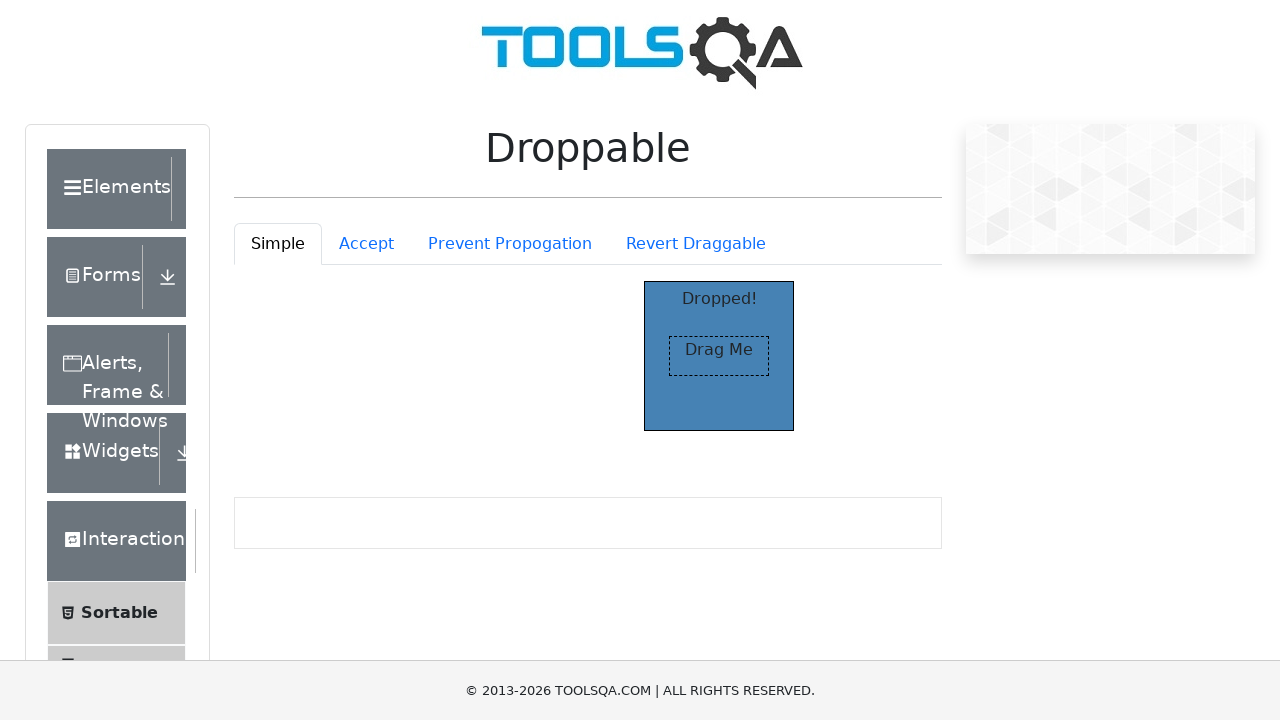

Located the element with 'Dropped!' text
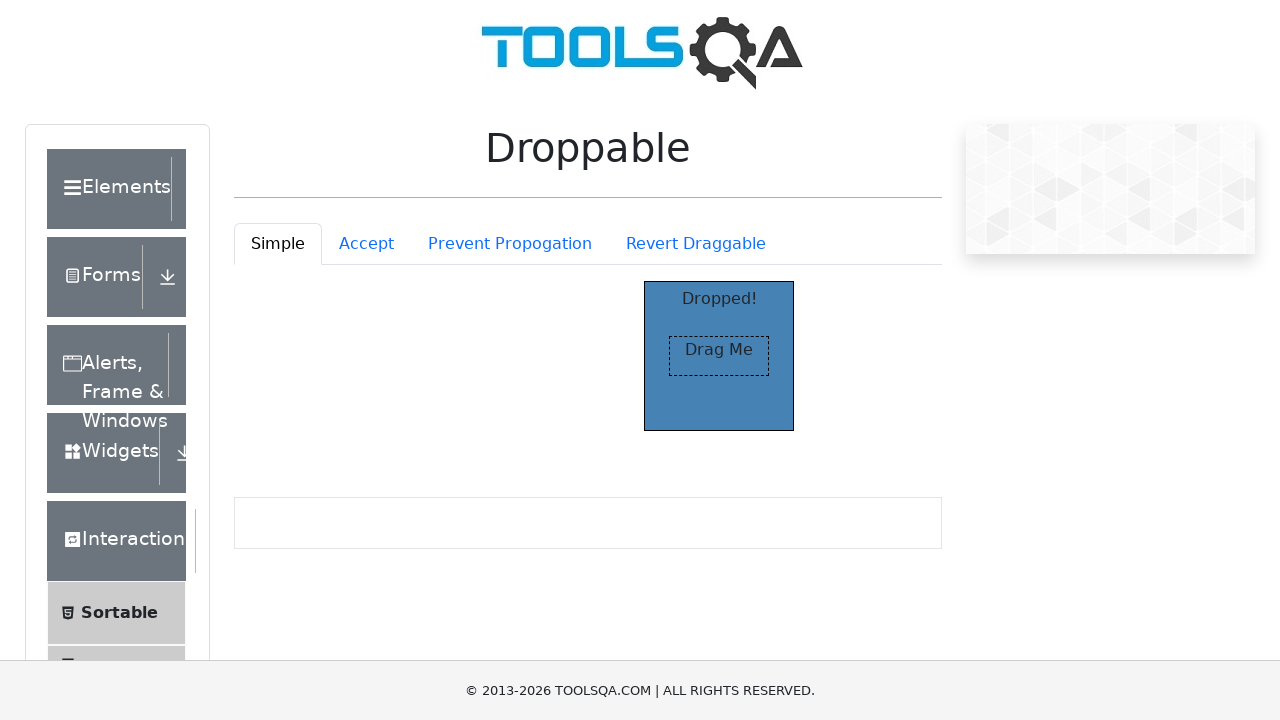

Waited for the 'Dropped!' text to appear
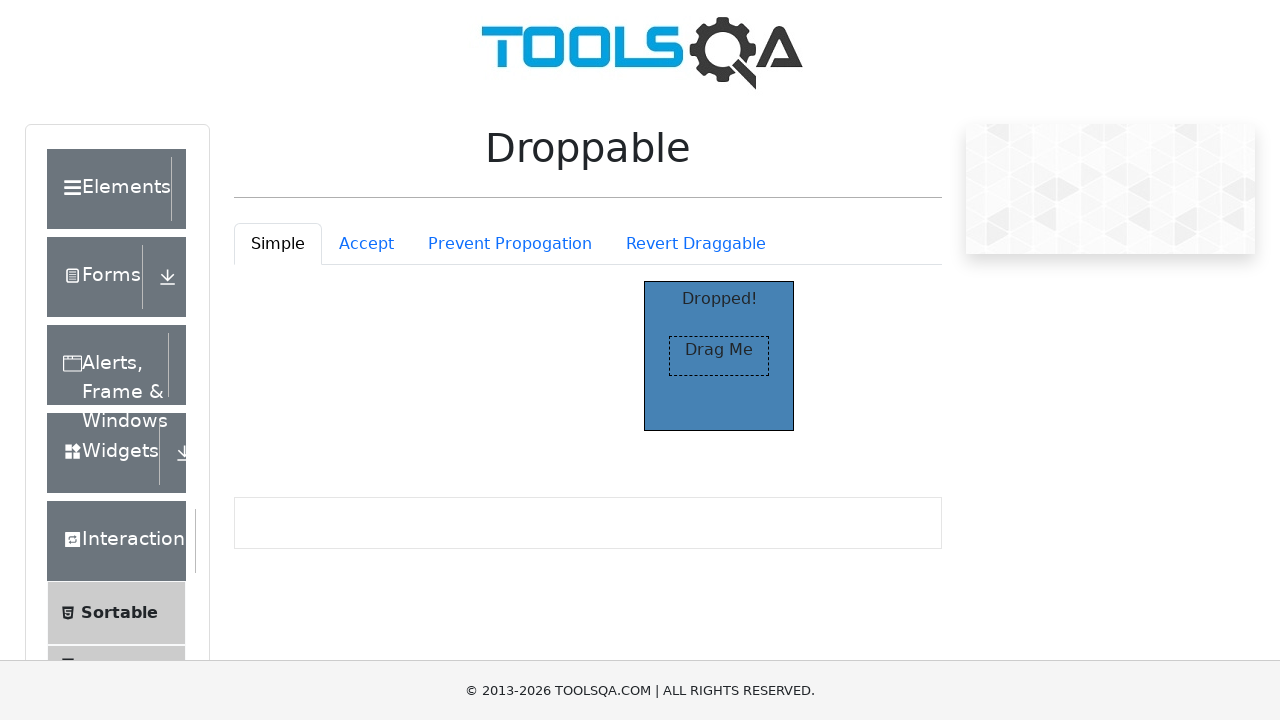

Verified that the 'Dropped!' text is visible - drag and drop successful
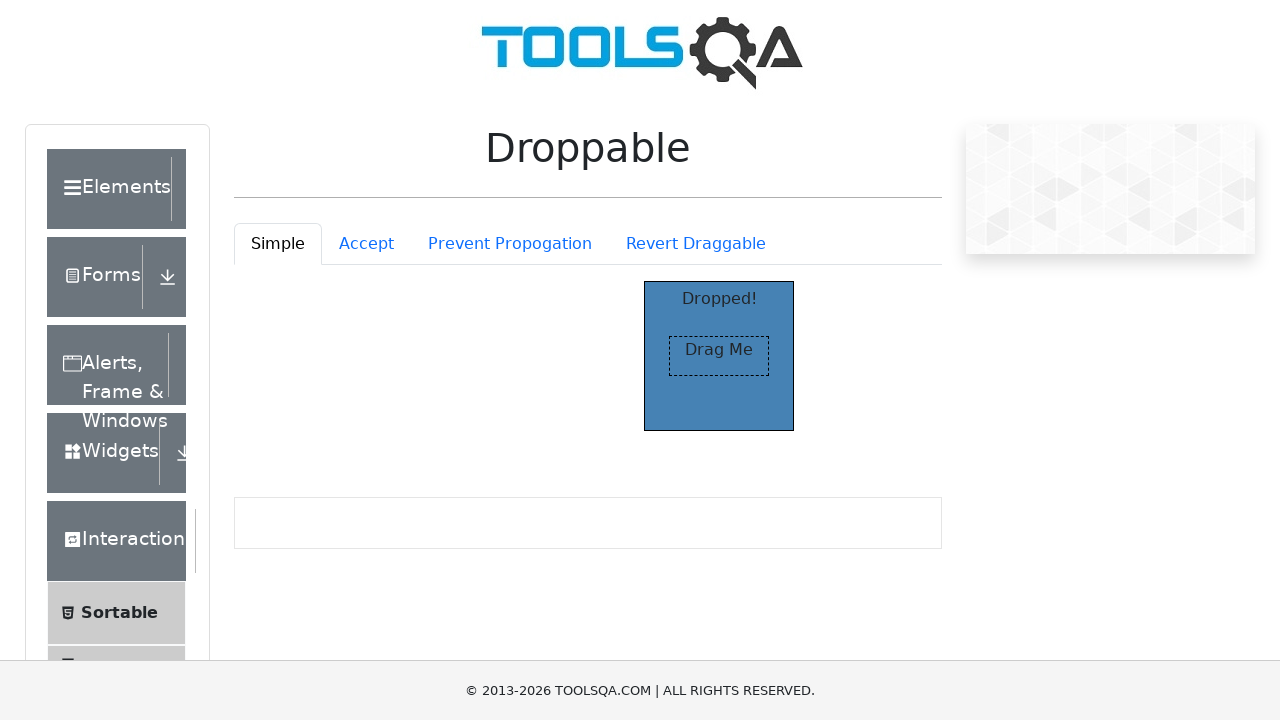

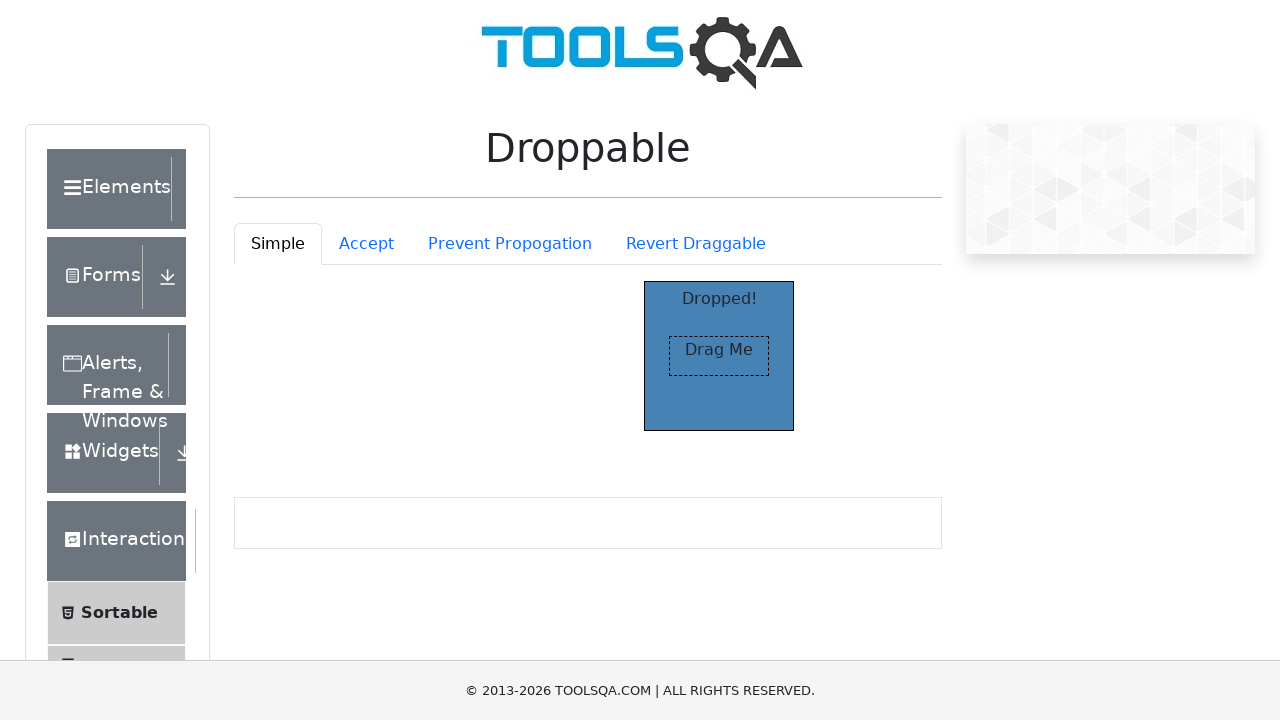